Tests adding a todo item and verifying that the input field is cleared after submission

Starting URL: https://demo.playwright.dev/todomvc

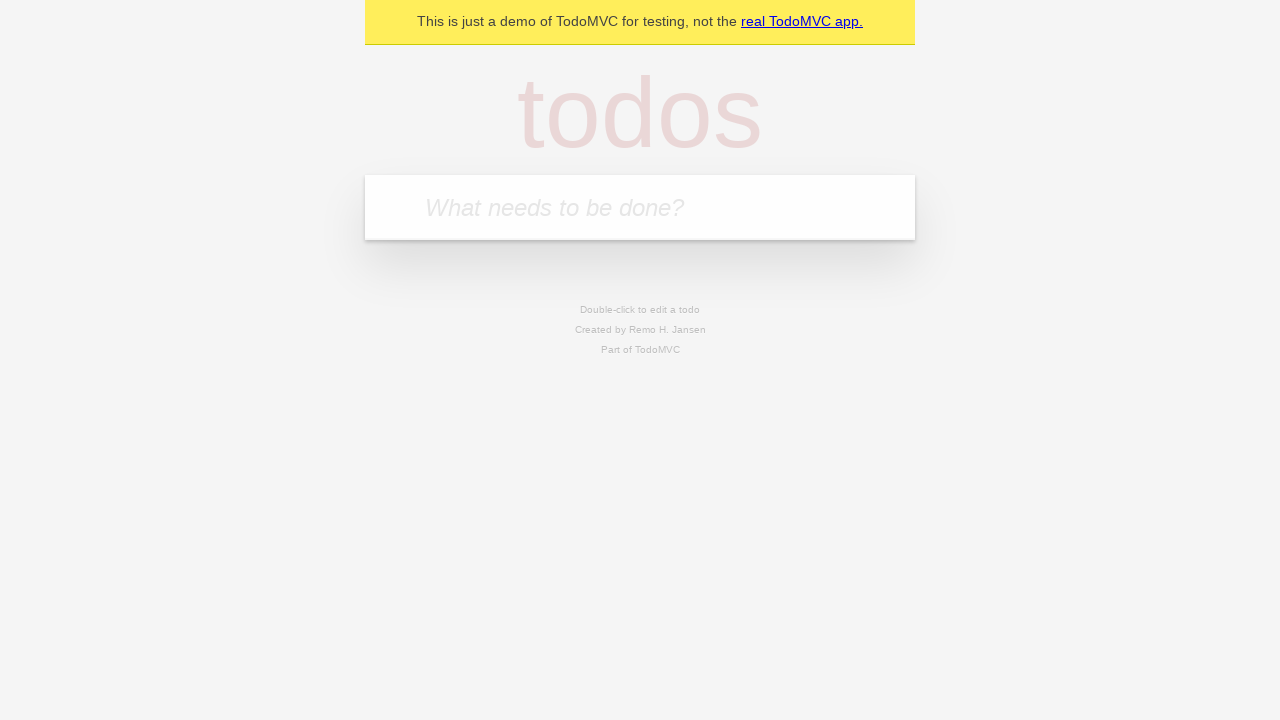

Located the todo input field with placeholder 'What needs to be done?'
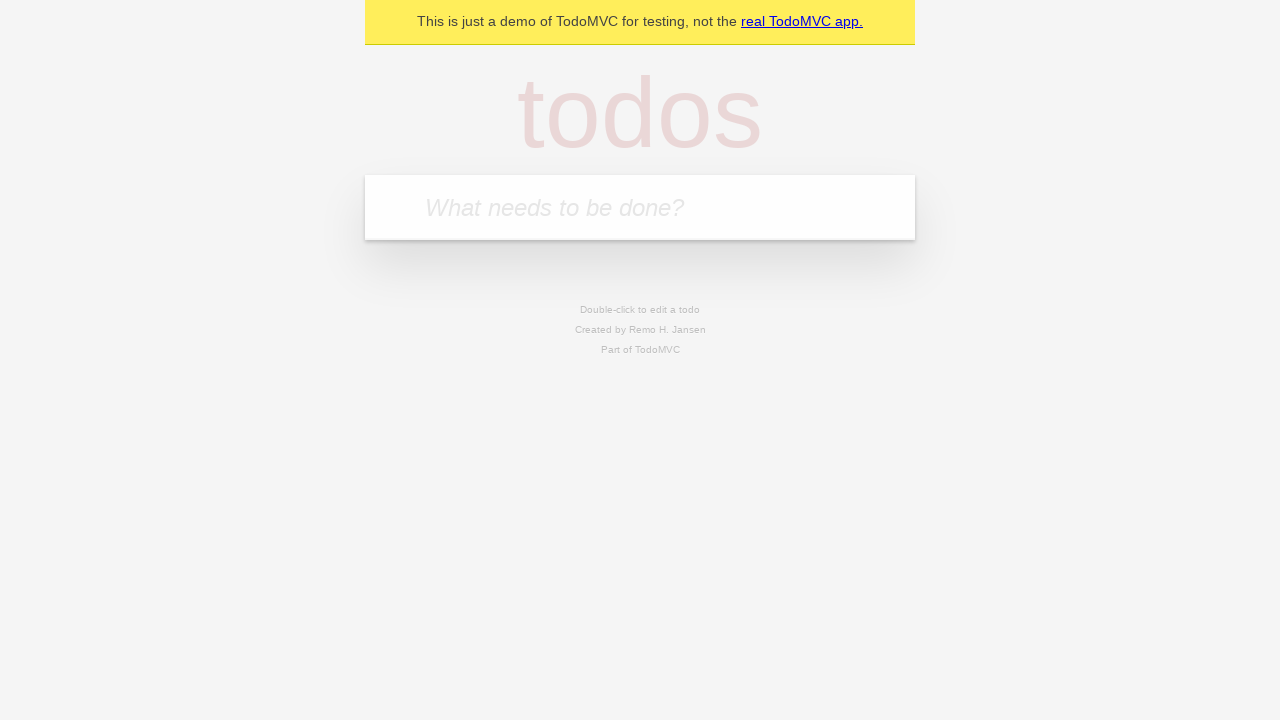

Filled todo input field with 'buy some cheese' on internal:attr=[placeholder="What needs to be done?"i]
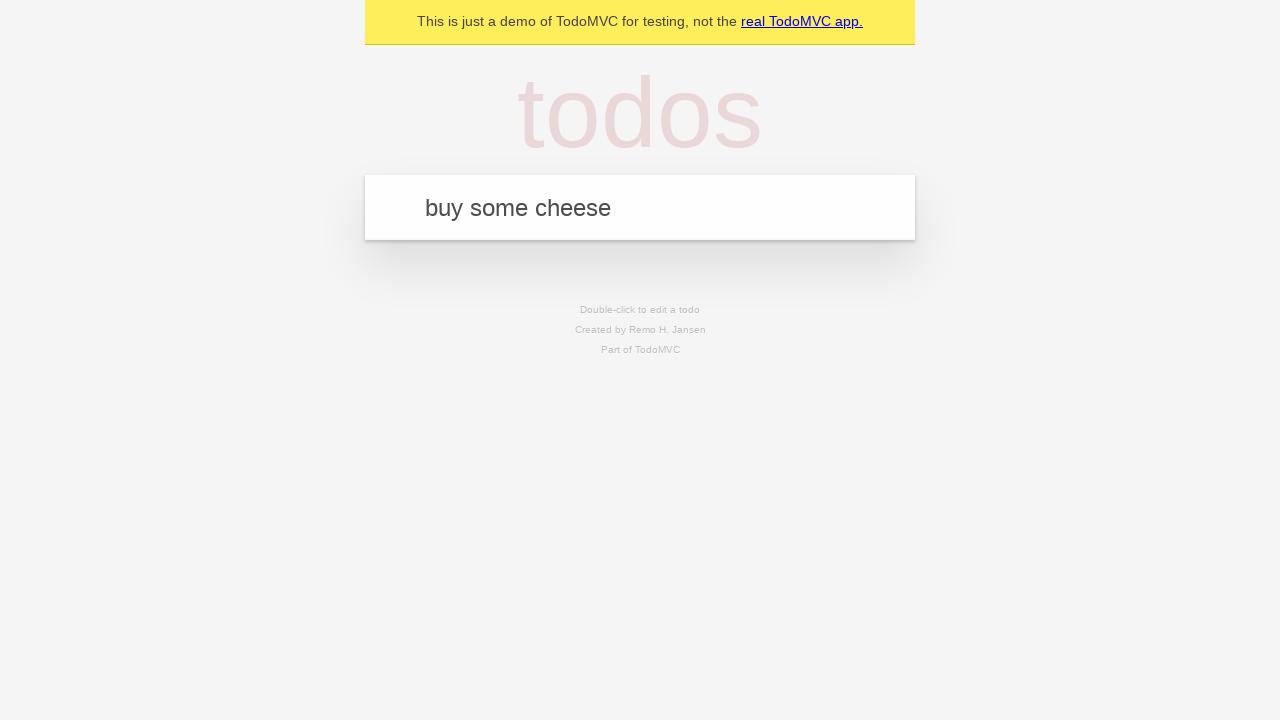

Pressed Enter to submit the todo item on internal:attr=[placeholder="What needs to be done?"i]
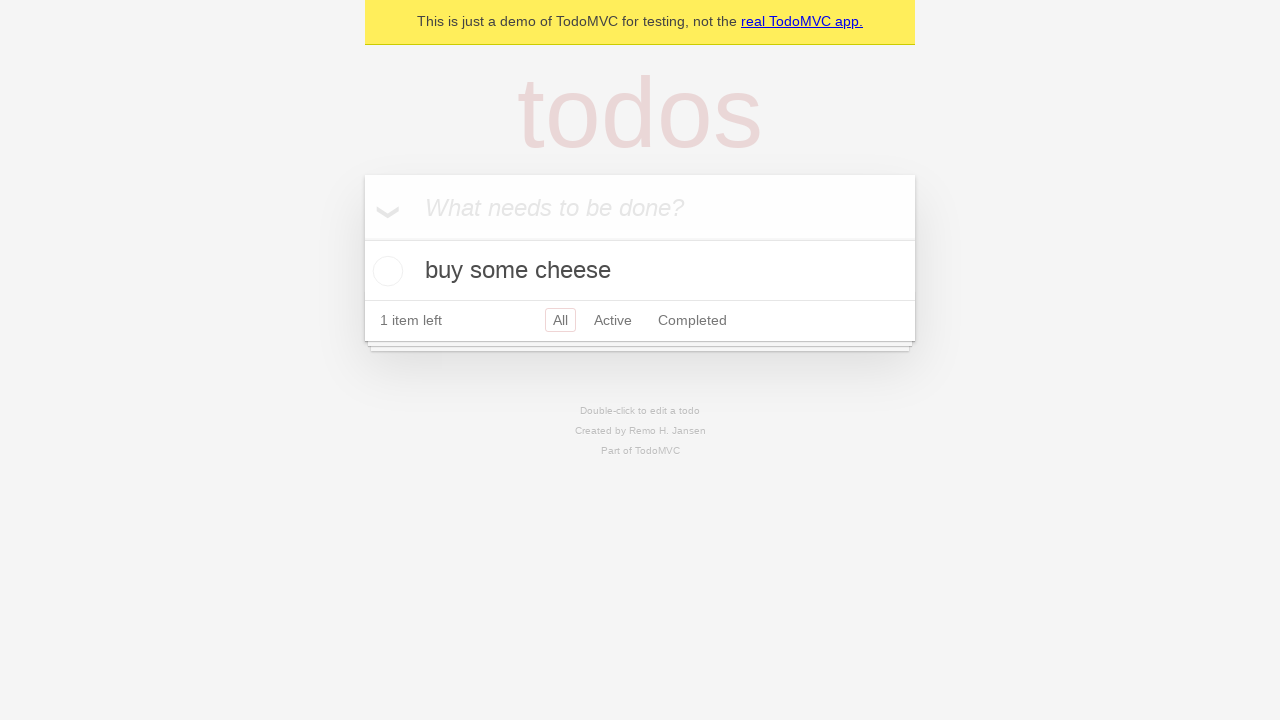

Todo item appeared in the list
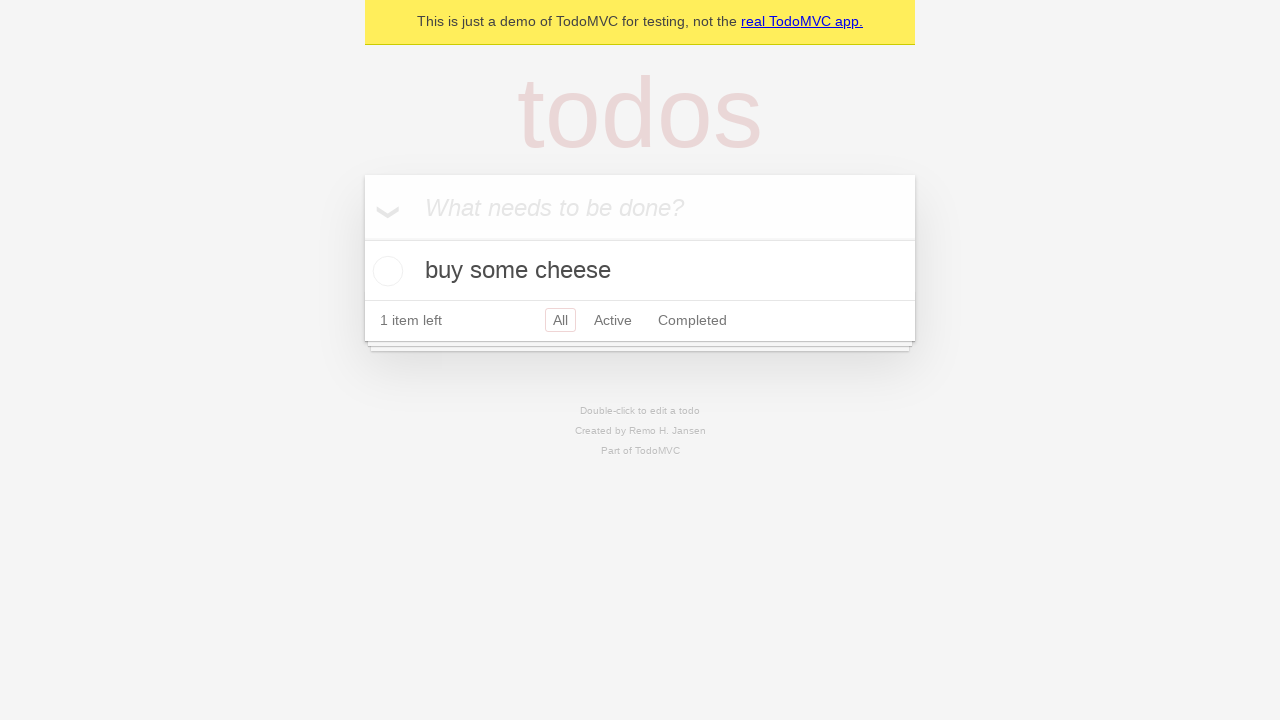

Verified that the todo input field has been cleared after submission
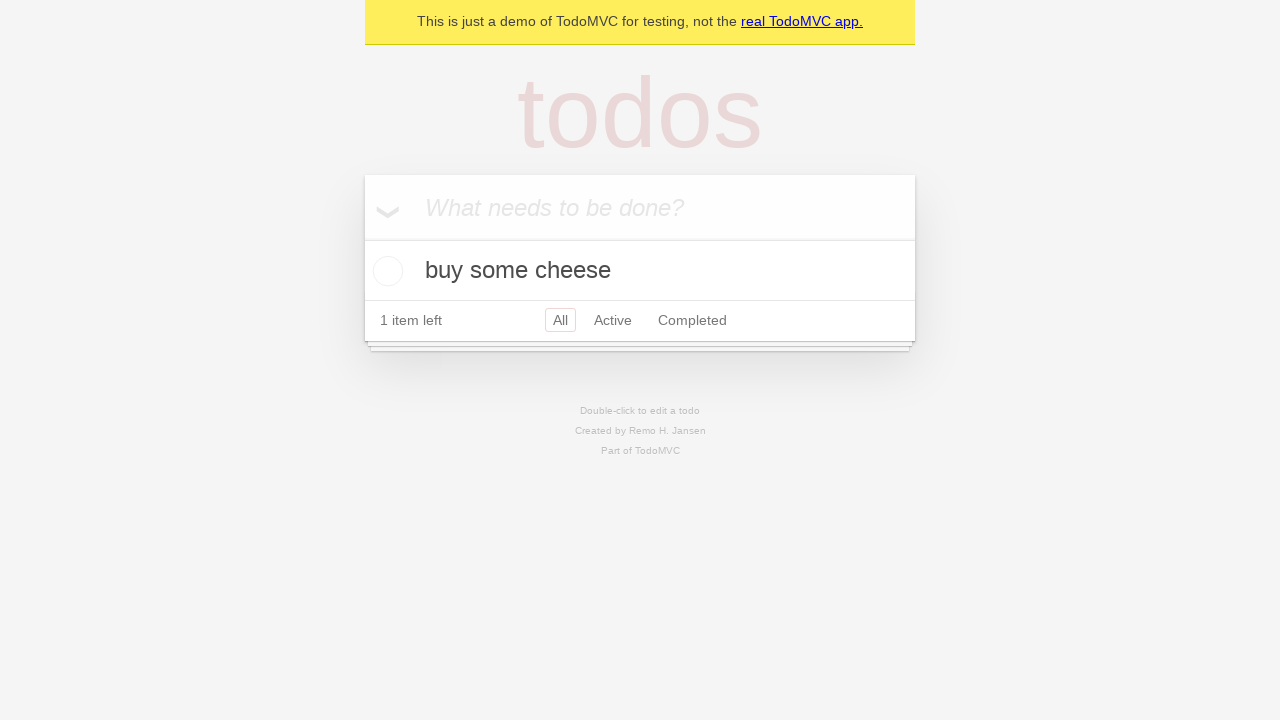

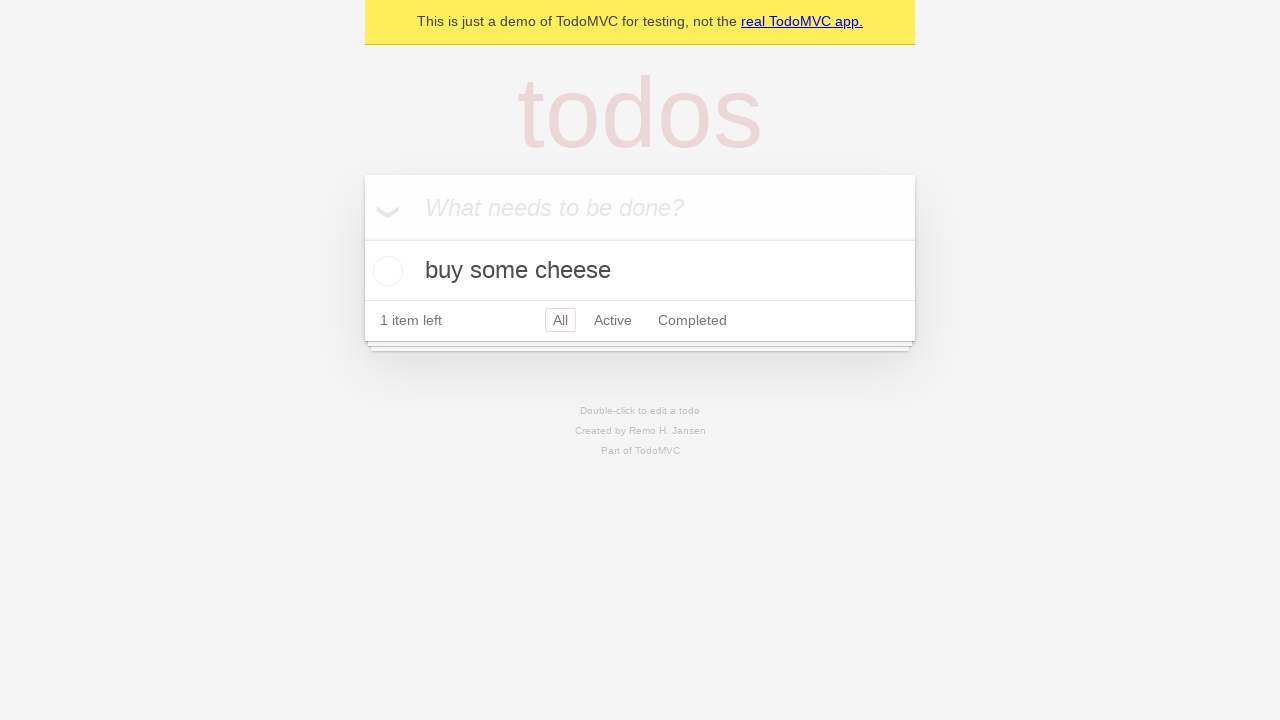